Tests adding a book to the favorites/wishlist by clicking the "Add to wishlist" button and verifying the favorite cart badge shows the correct count

Starting URL: https://www.laguna.rs/n5875_knjiga_sva_sirocad_bruklina_laguna.html

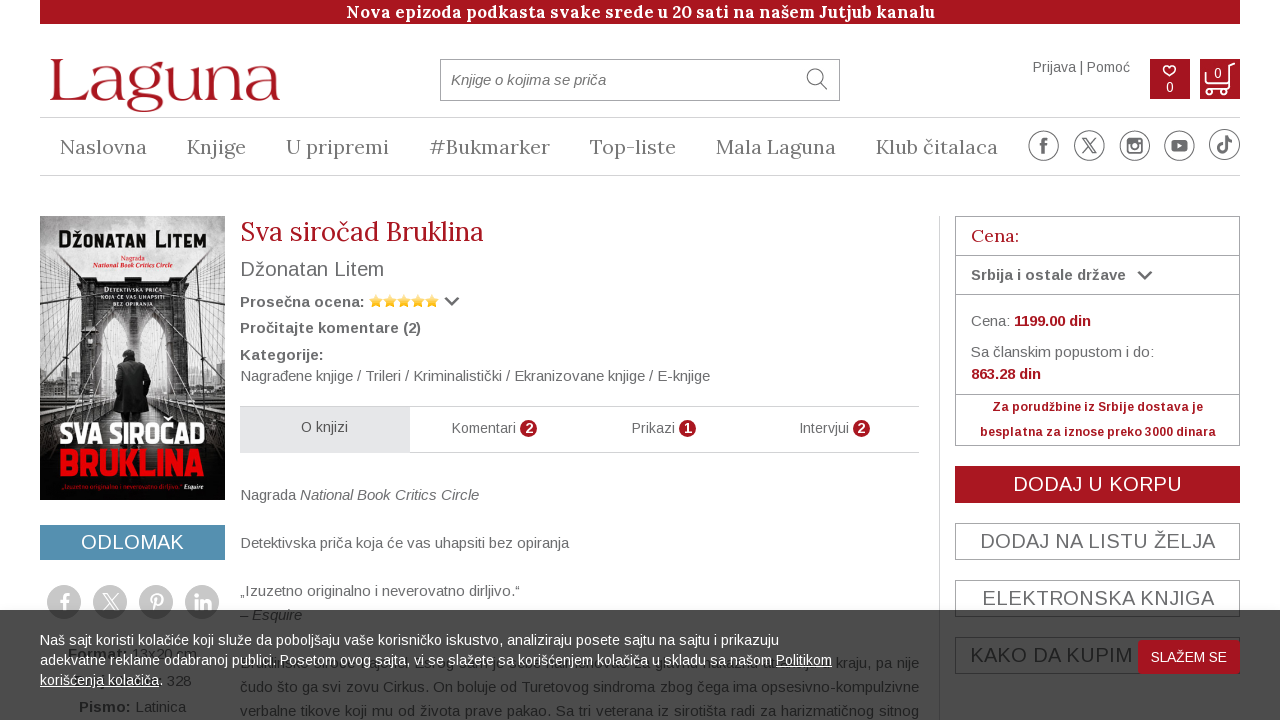

Clicked 'Add to wishlist' button at (1098, 541) on #dugme-zelje
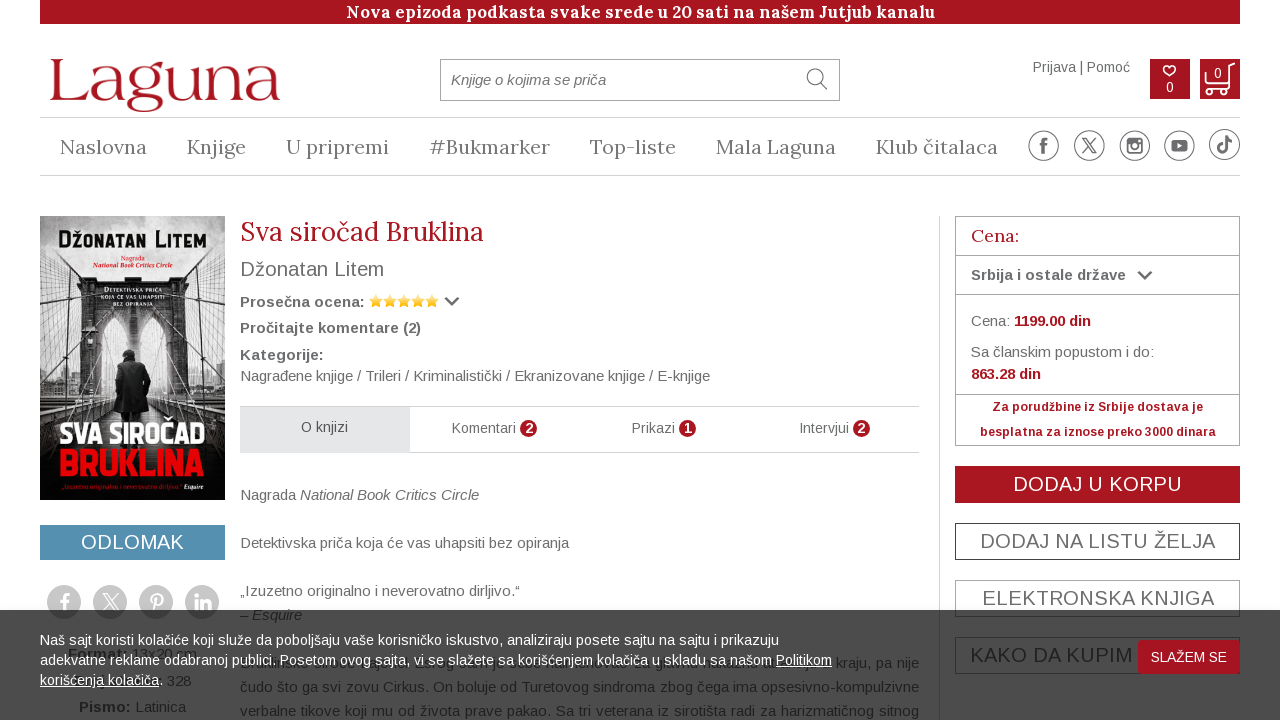

Favorite cart badge became visible
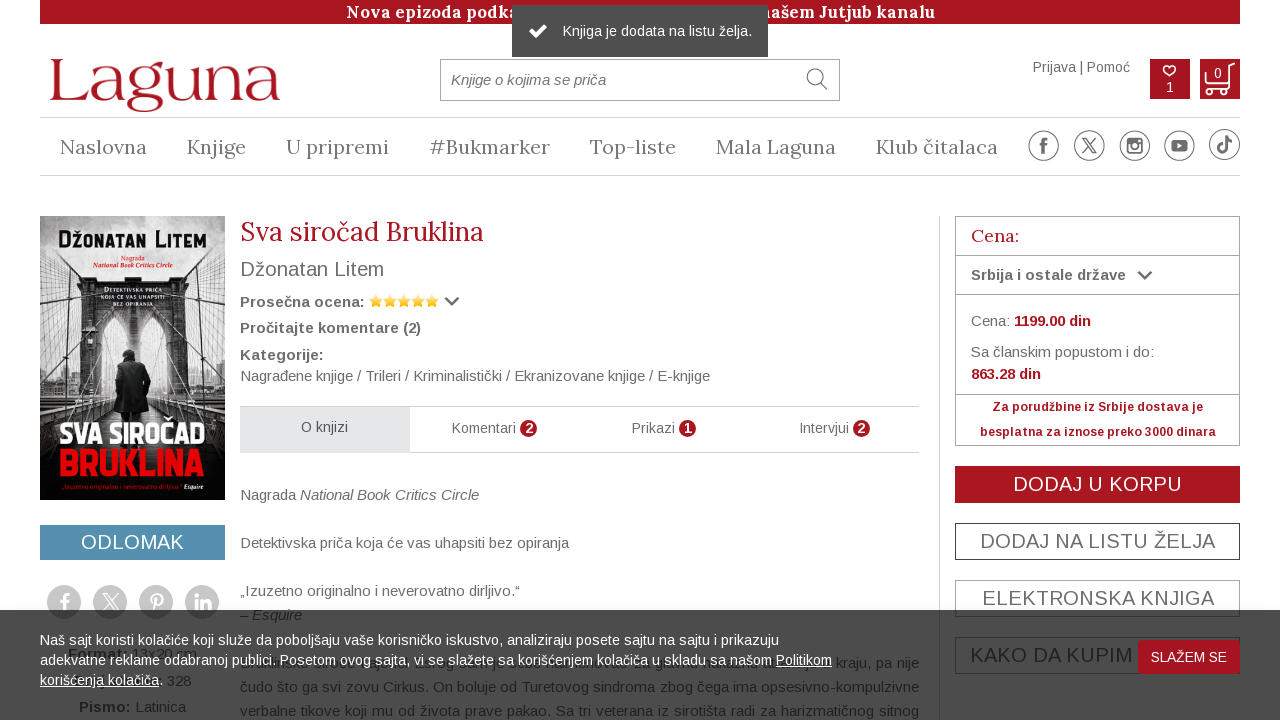

Verified favorite cart badge shows count of 1
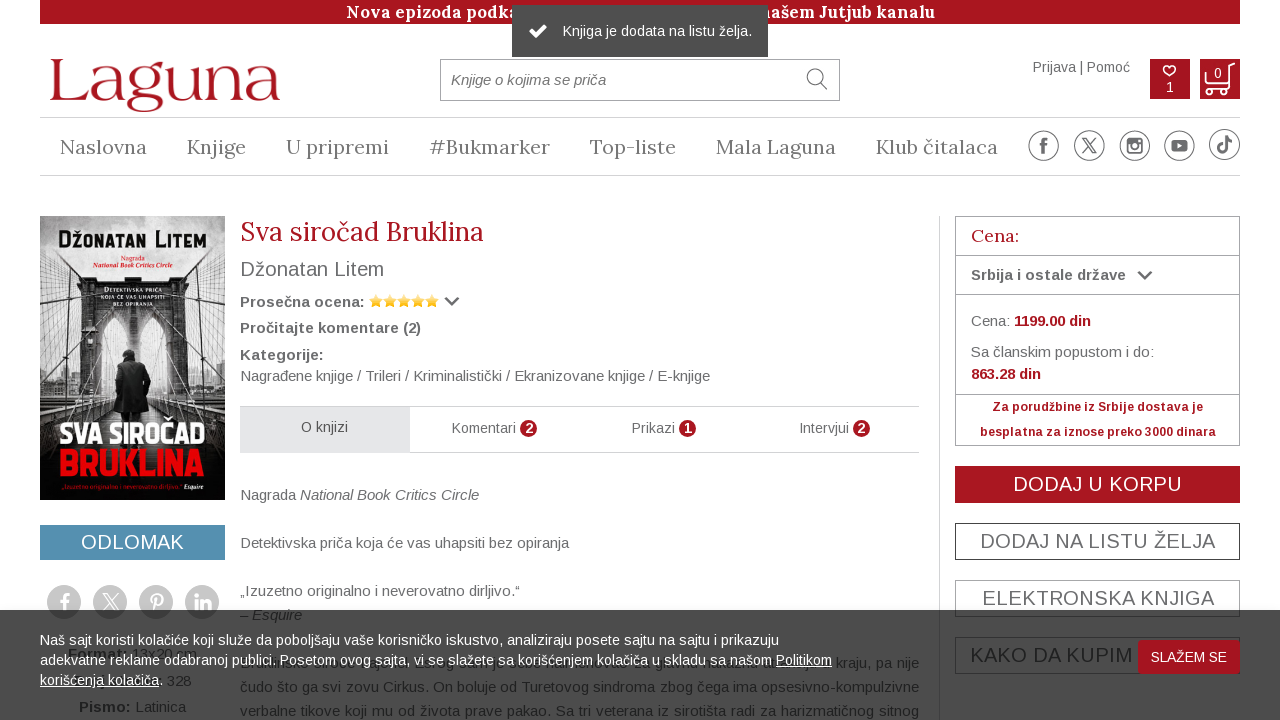

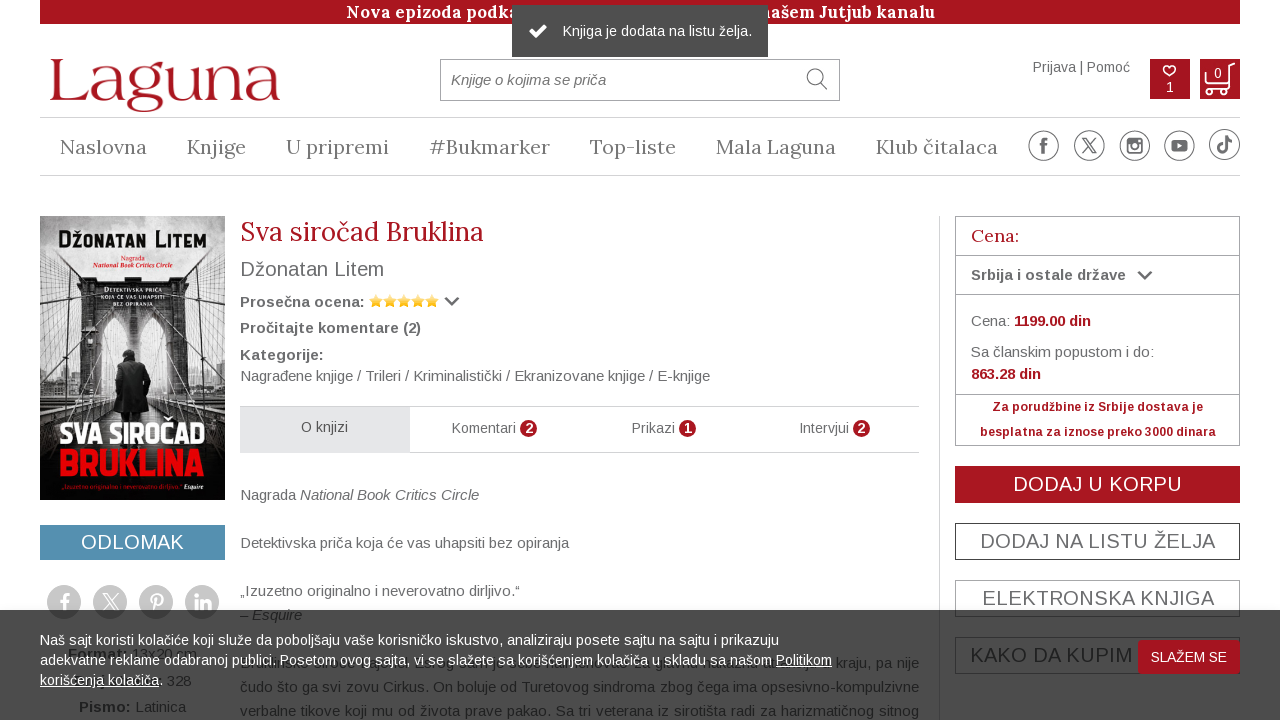